Tests that an initially invisible button becomes visible after a delay and can be clicked

Starting URL: https://demoqa.com/dynamic-properties

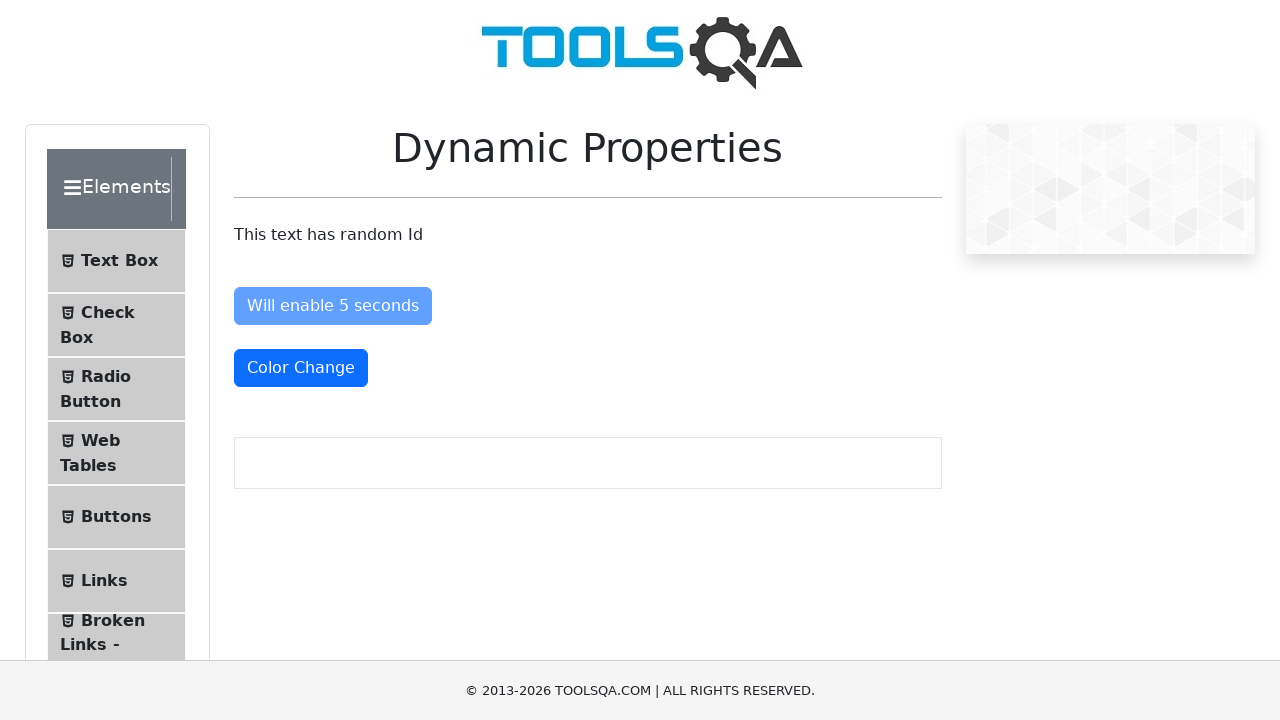

Waited for invisible button to become visible
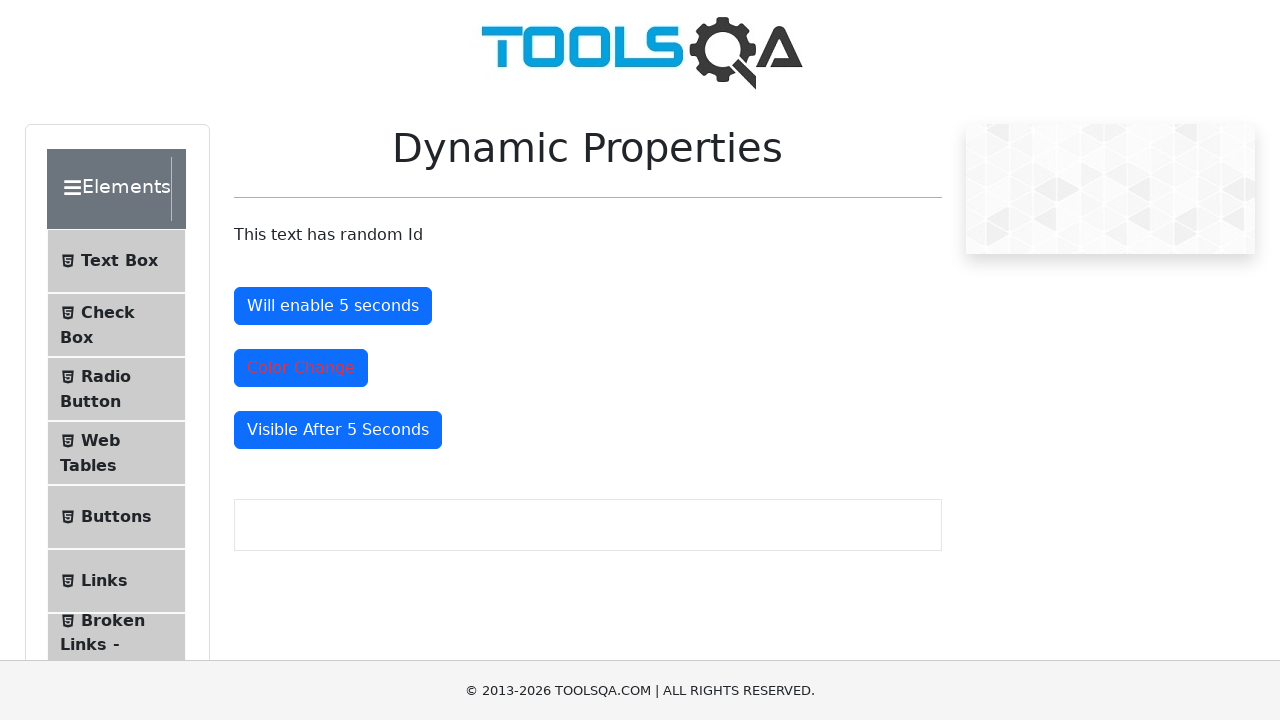

Clicked the now-visible button at (338, 430) on #visibleAfter
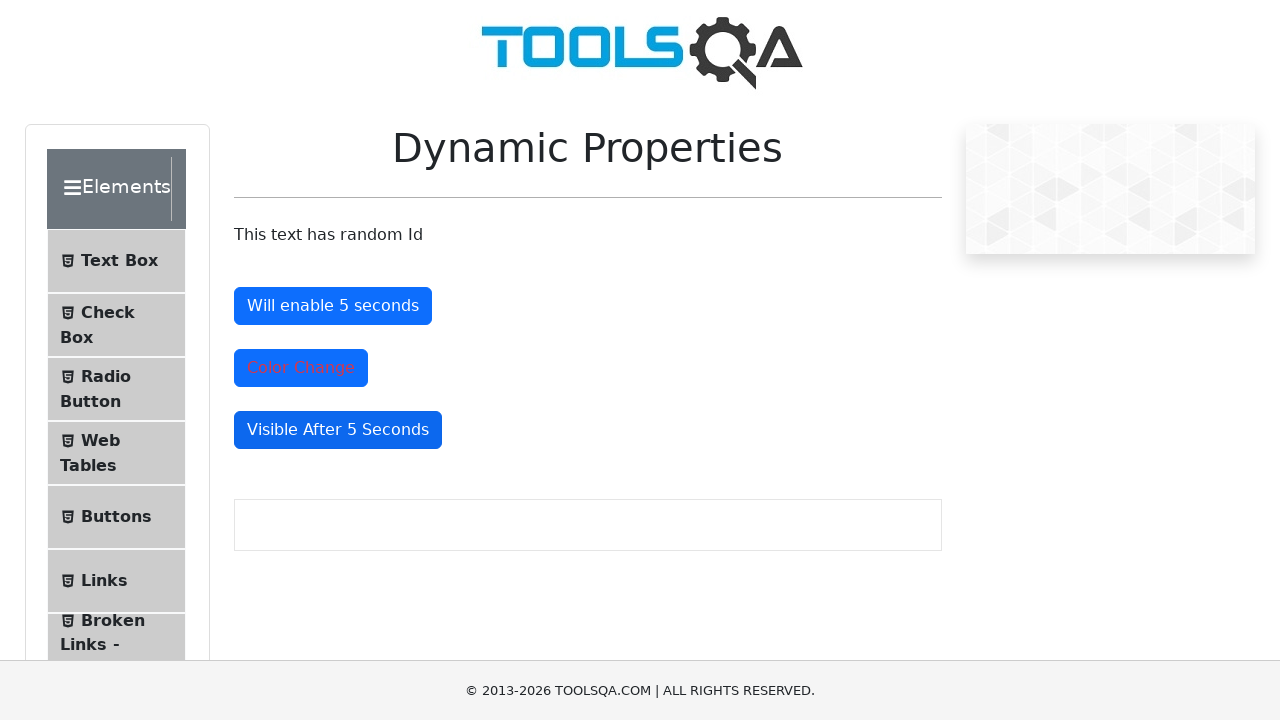

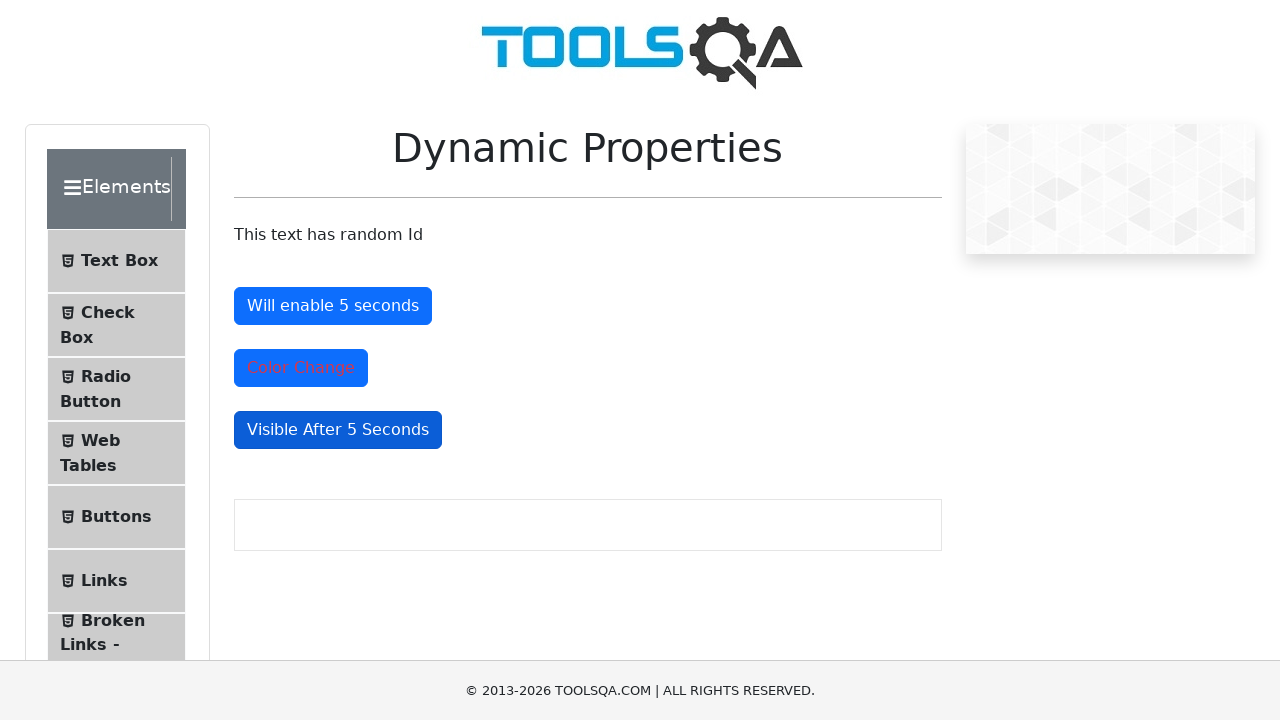